Tests the web tables page by clicking the "Add New Record" button to open the registration form modal

Starting URL: https://demoqa.com/webtables

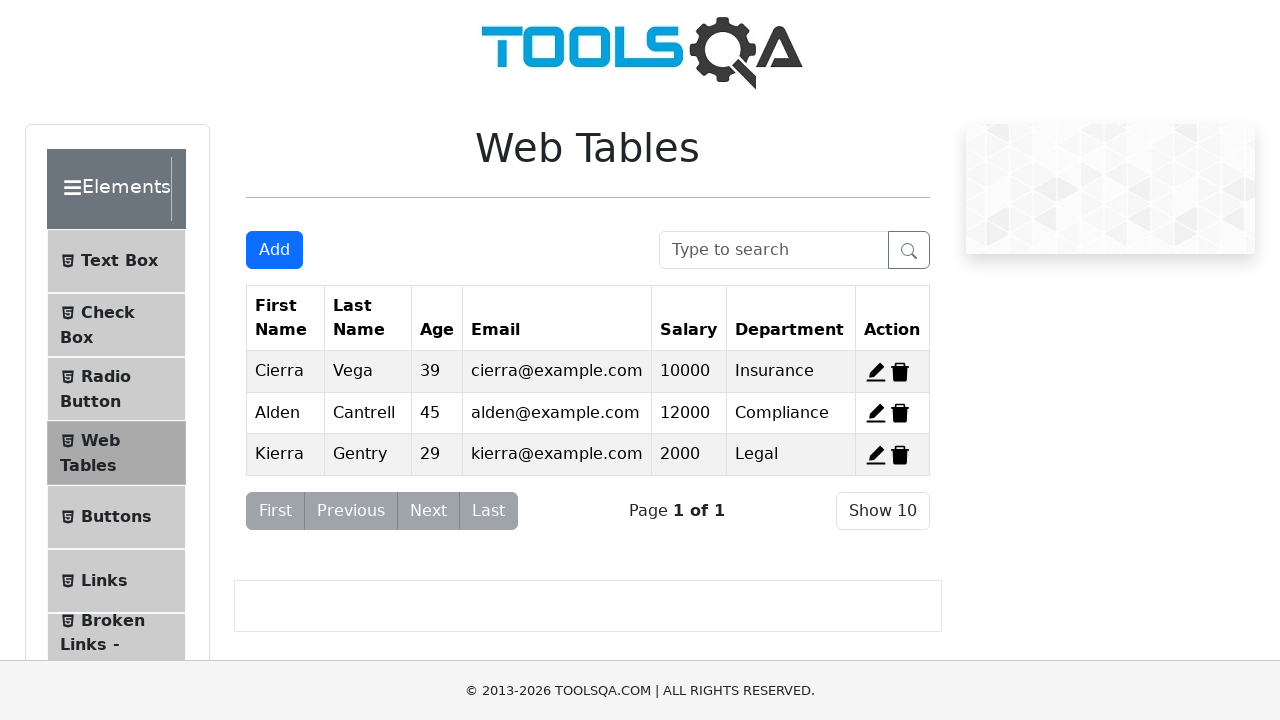

Clicked 'Add New Record' button to open registration form modal at (274, 250) on #addNewRecordButton
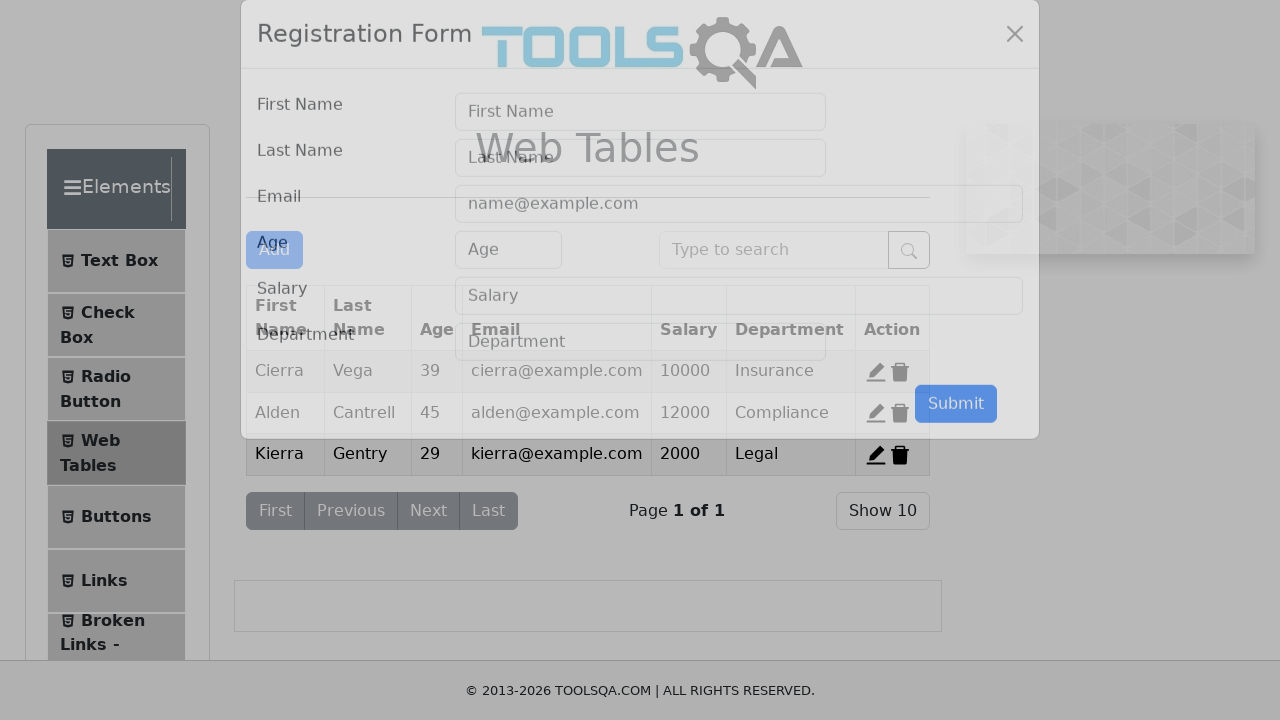

Registration form modal appeared and is visible
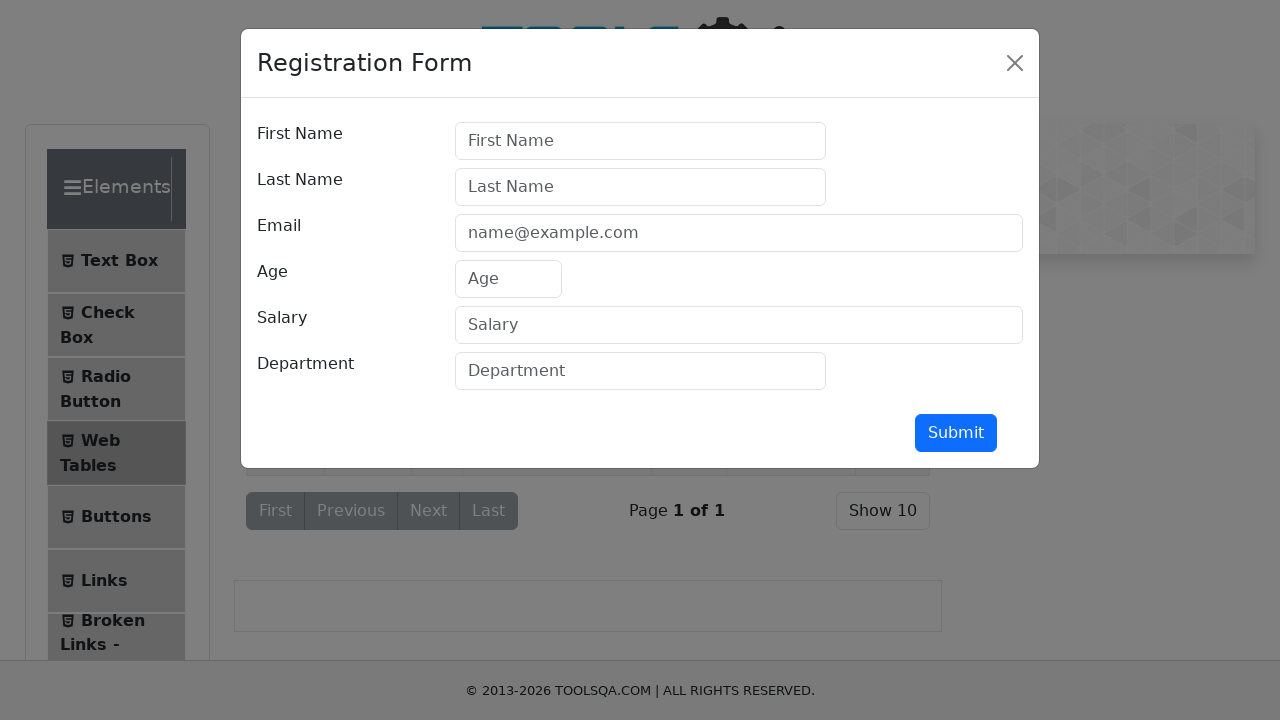

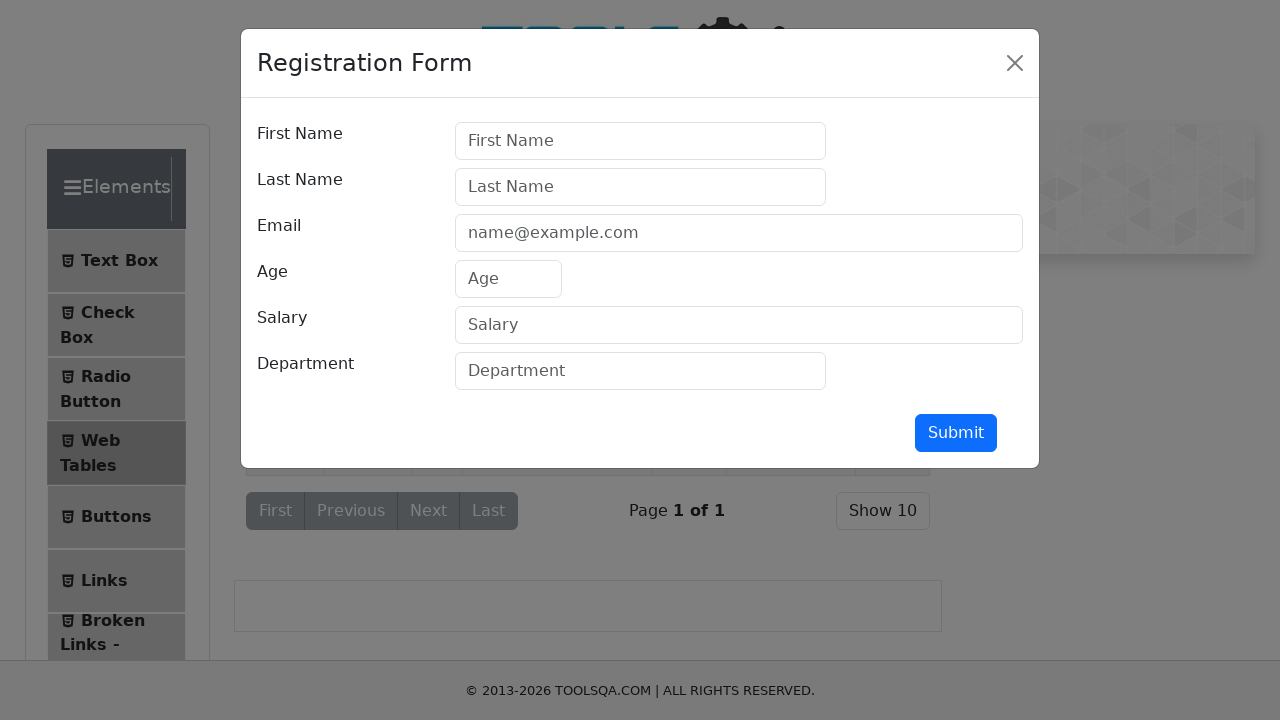